Navigates to a mortgage calculator website and scrolls down the page to view loan information section

Starting URL: https://www.mortgagecalculator.org

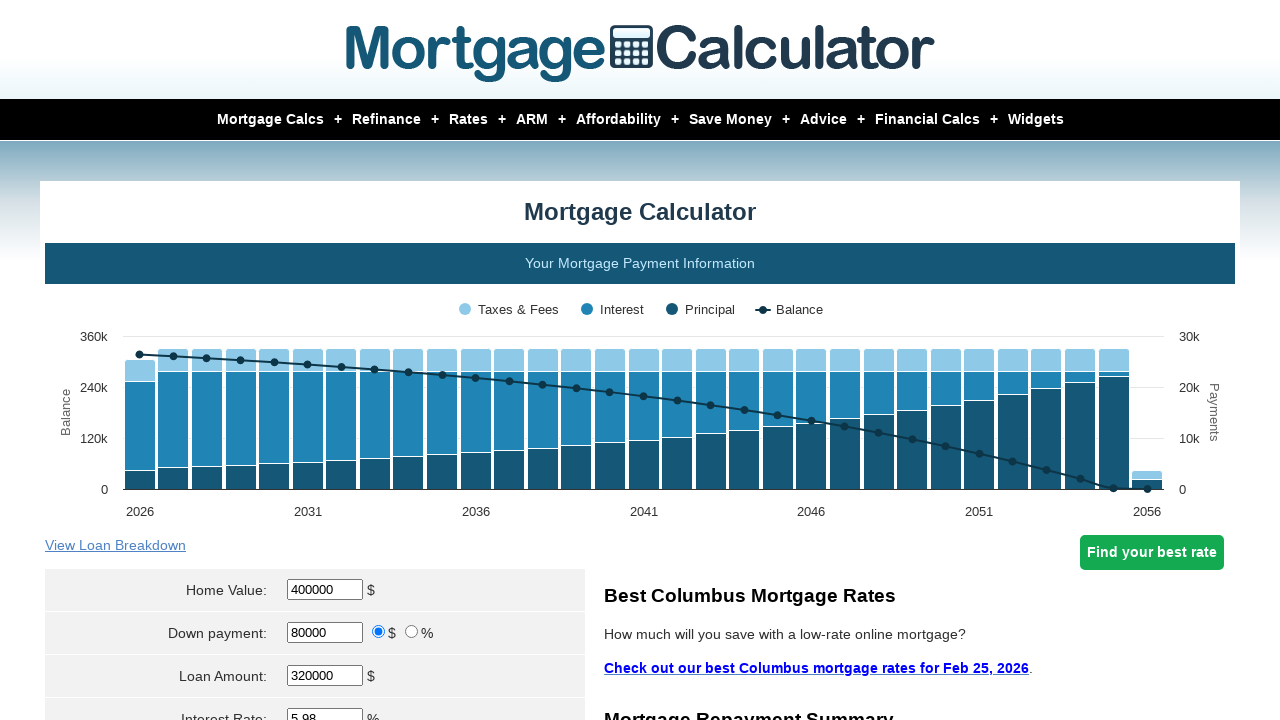

Scrolled down 450 pixels to view loan information section
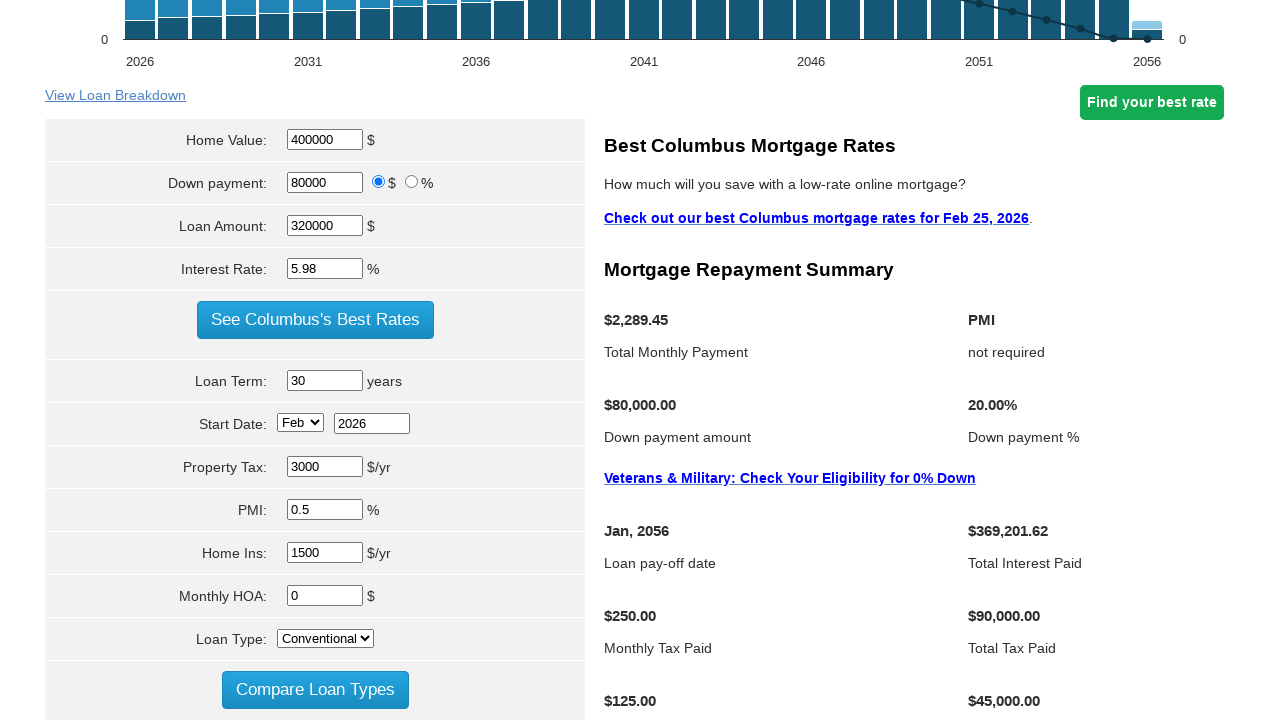

Waited 2500ms for scroll to complete
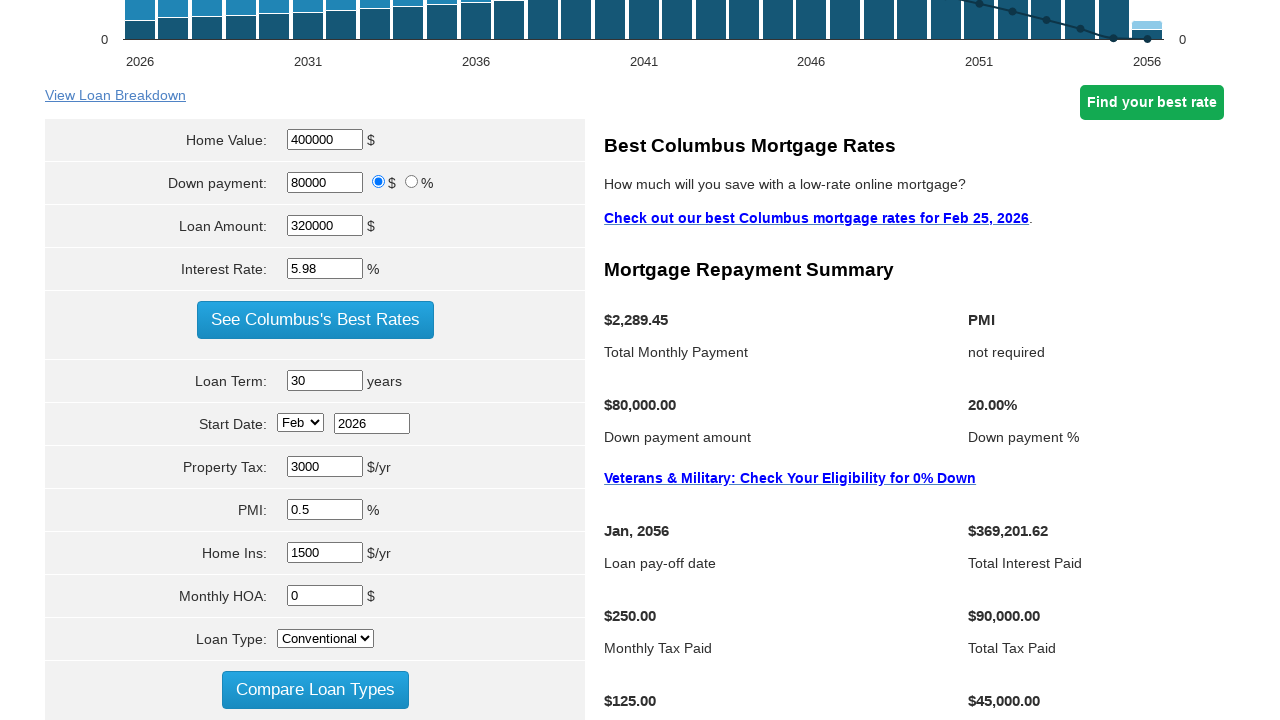

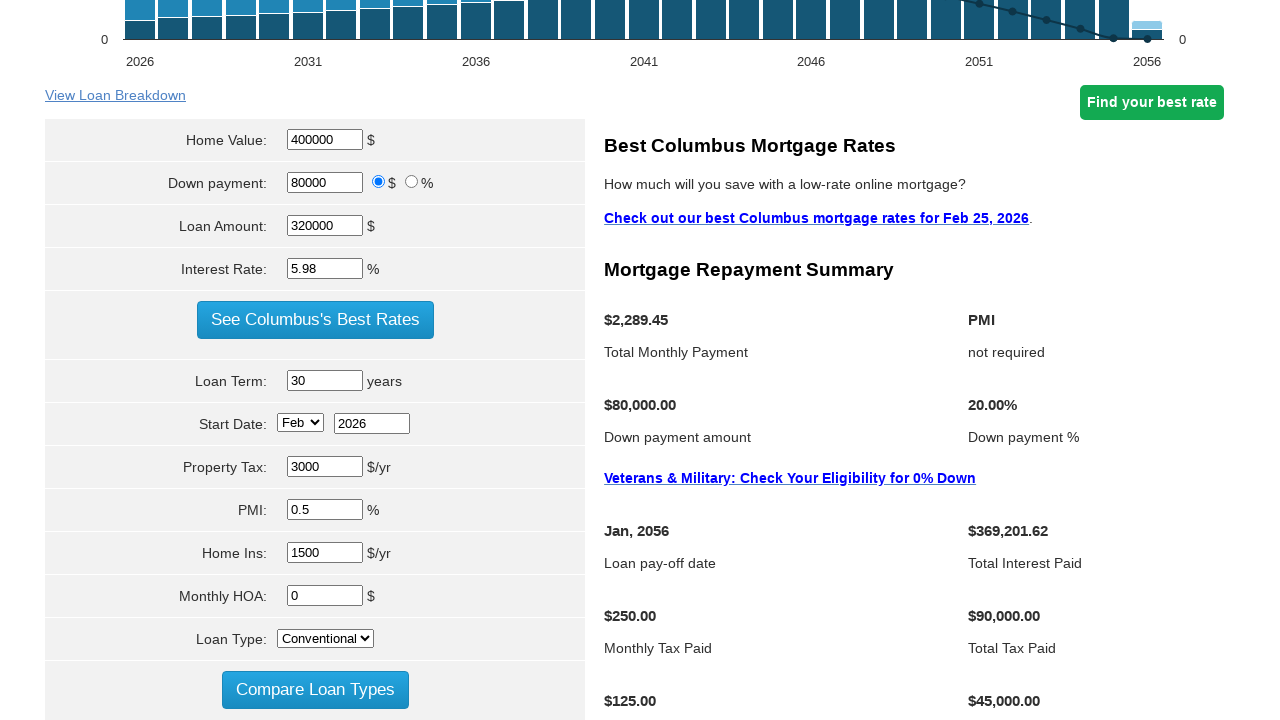